Tests JavaScript confirm dialog by clicking a button, accepting the confirm dialog, and verifying the OK result

Starting URL: https://the-internet.herokuapp.com/javascript_alerts

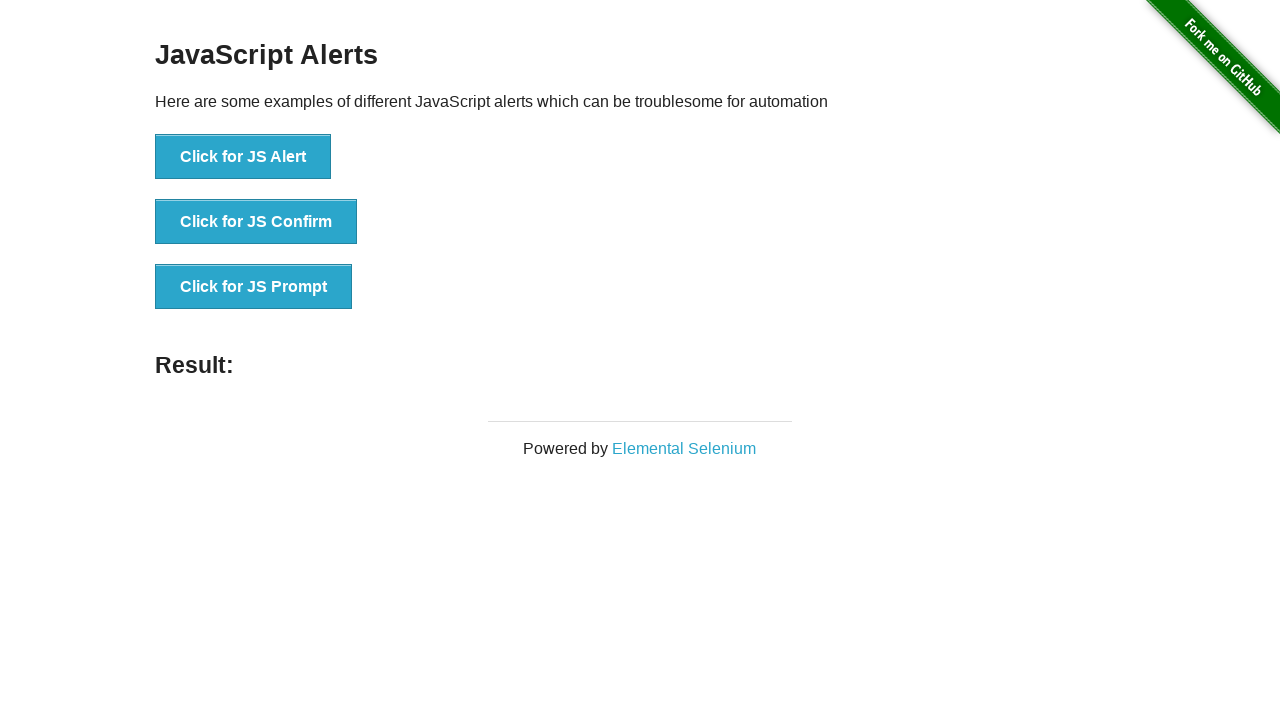

Set up dialog handler to accept confirm dialogs
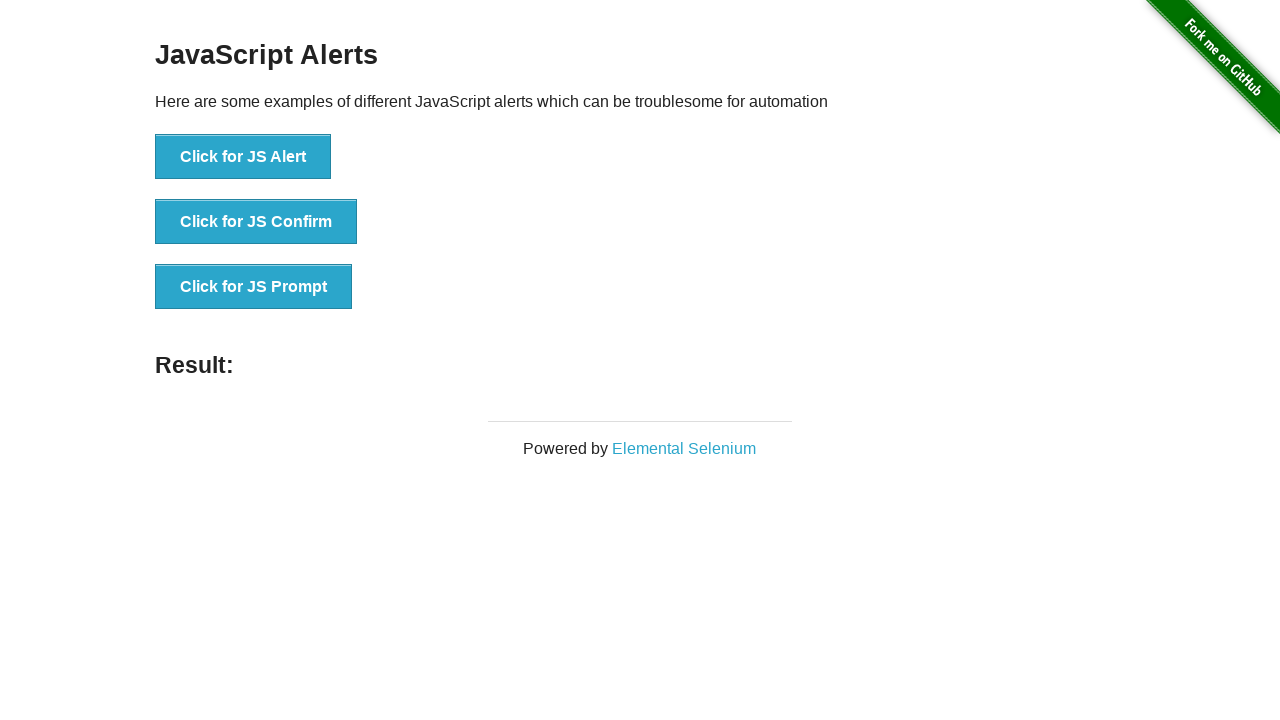

Clicked the JavaScript confirm button at (256, 222) on button[onclick='jsConfirm()']
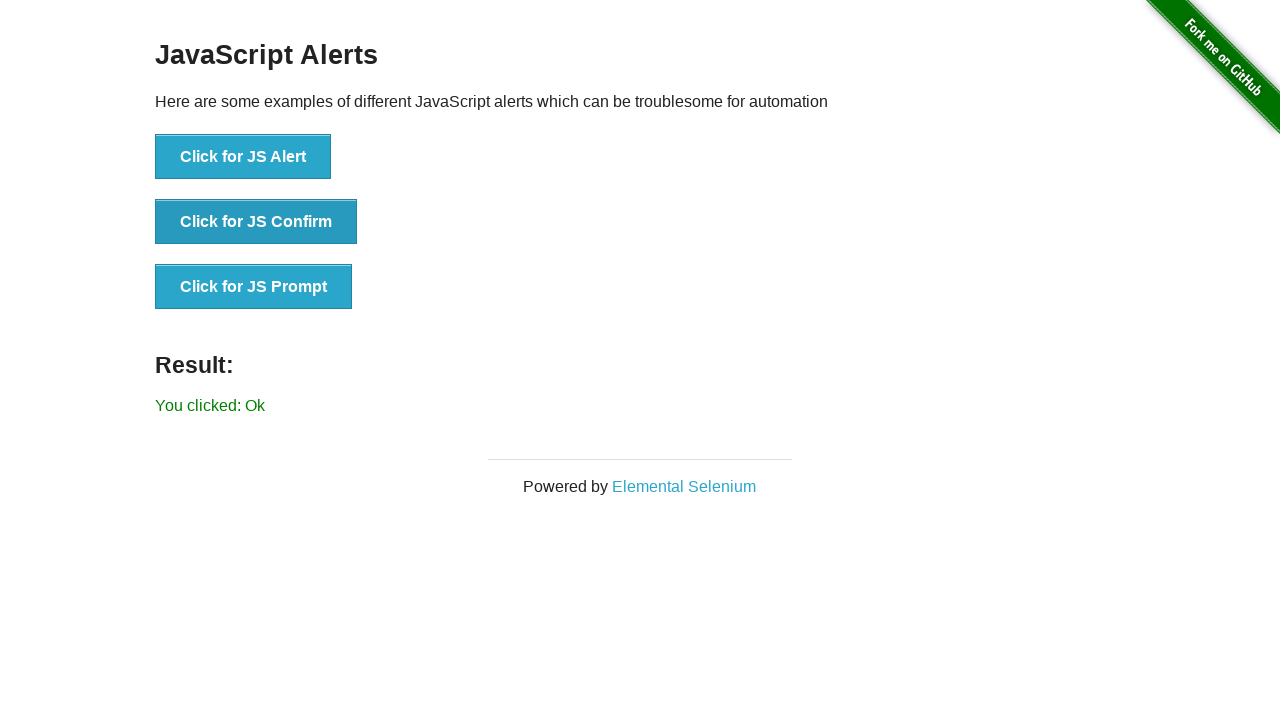

Waited for result element to appear
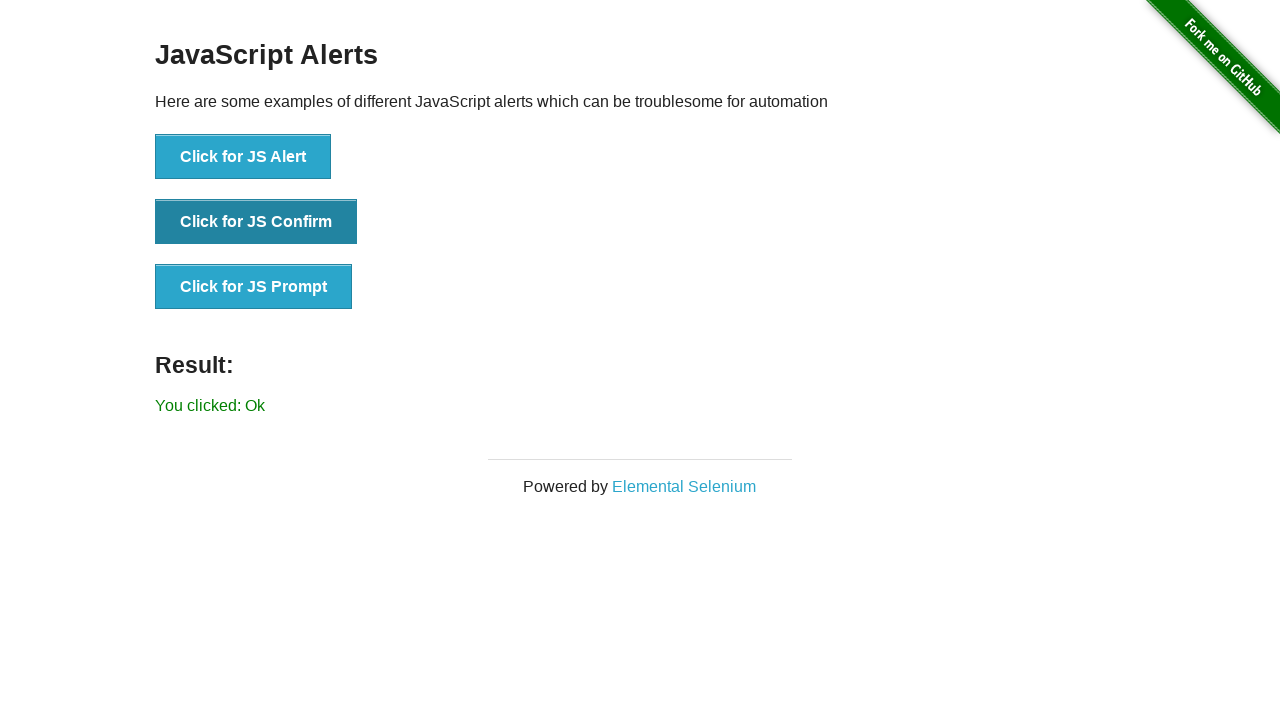

Verified that the result shows 'You clicked: Ok'
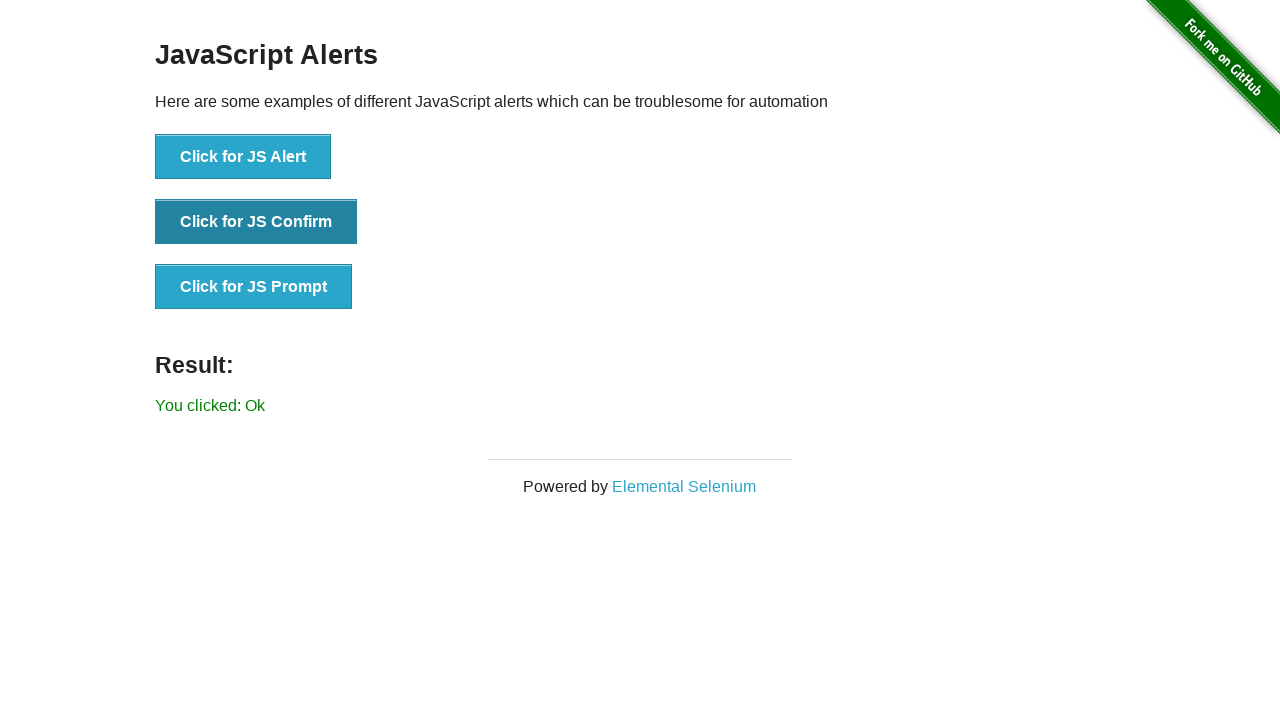

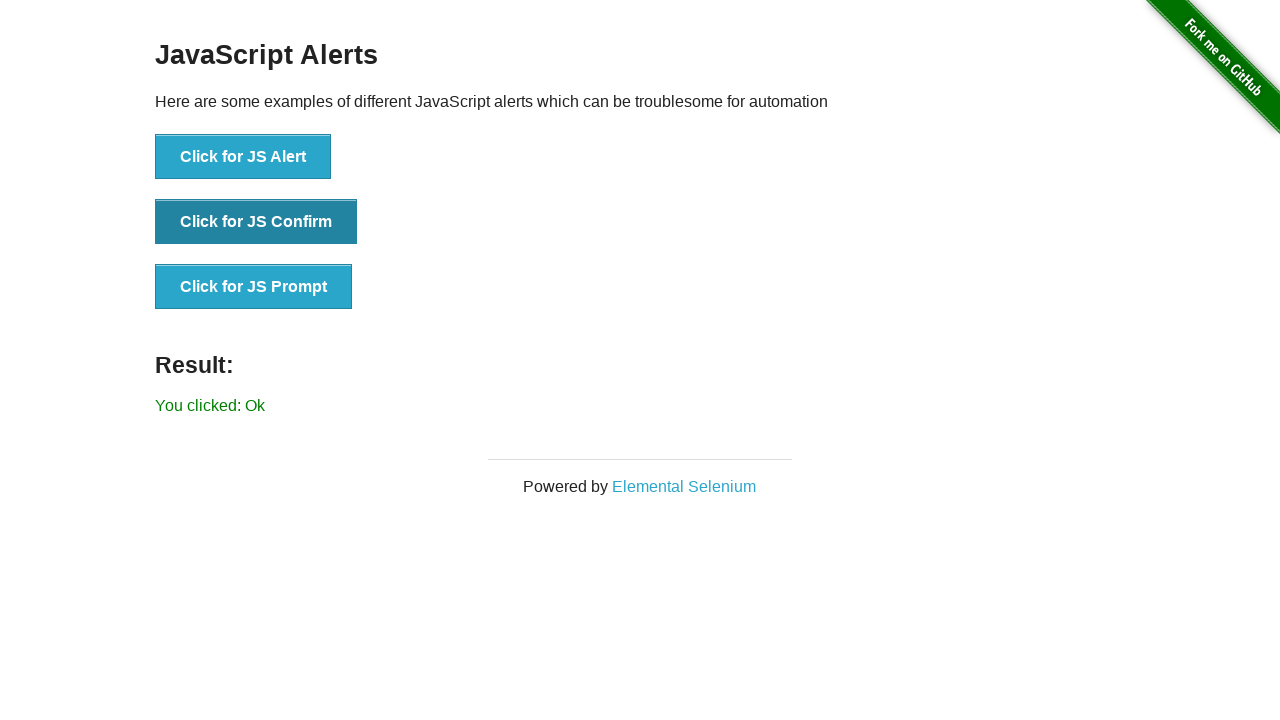